Tests input field functionality by entering "1000", clearing the field, then entering "999" to verify input and clear operations work correctly.

Starting URL: http://the-internet.herokuapp.com/inputs

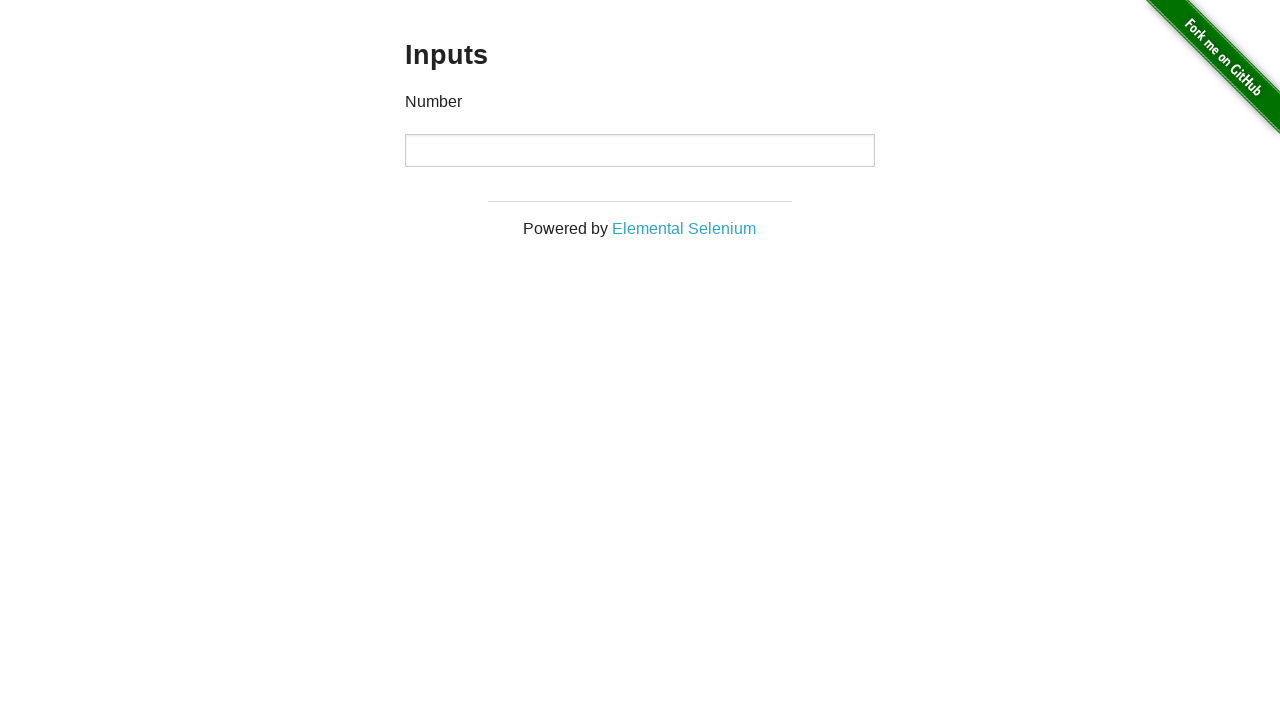

Entered '1000' into the number input field on input[type='number']
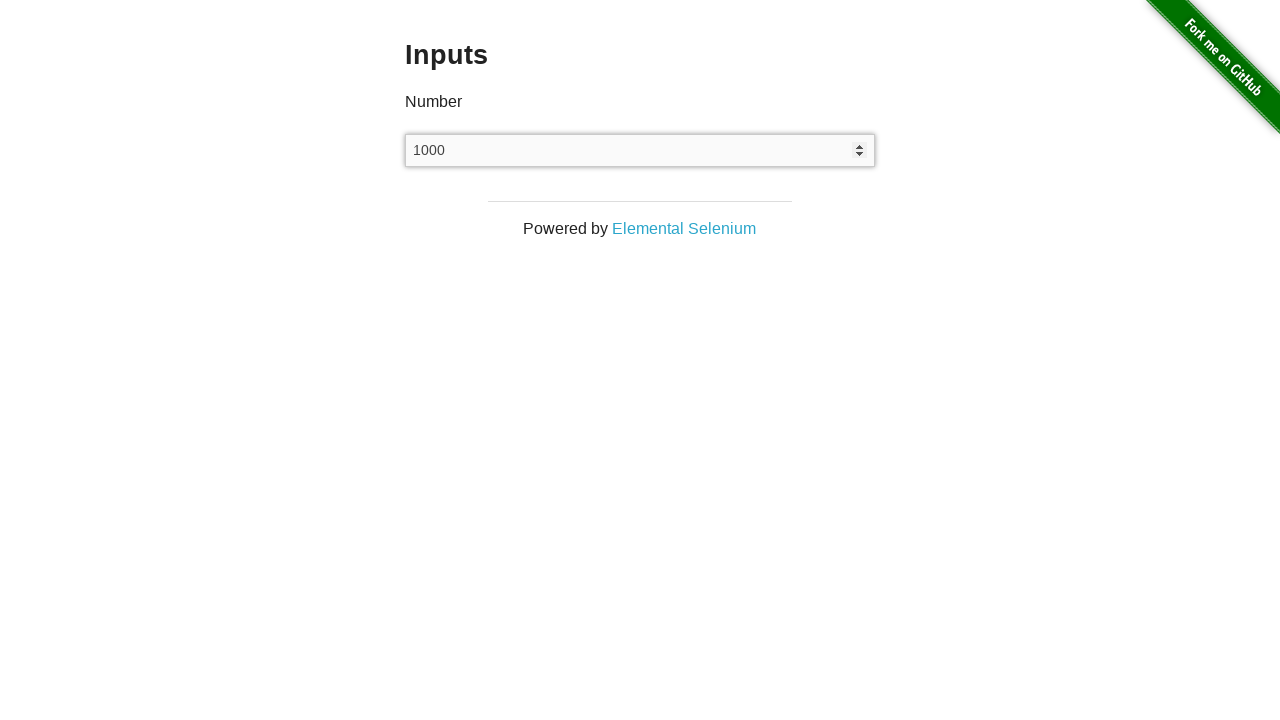

Cleared the number input field on input[type='number']
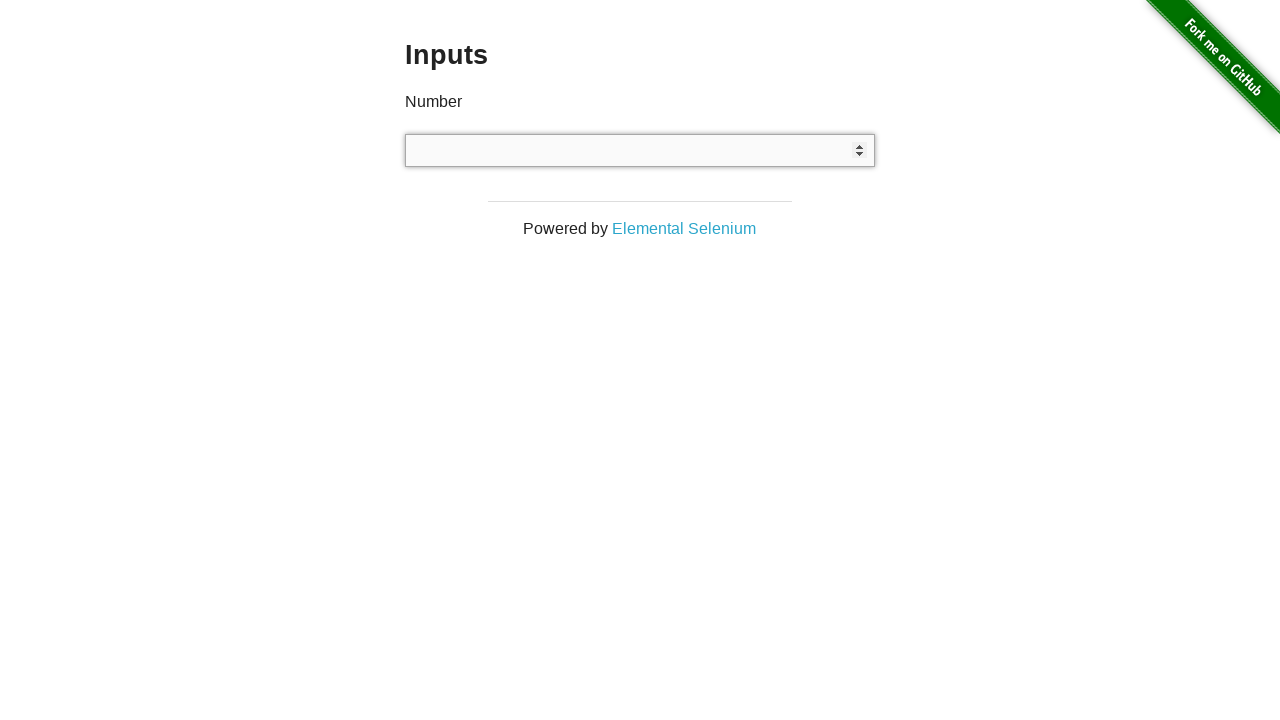

Entered '999' into the number input field on input[type='number']
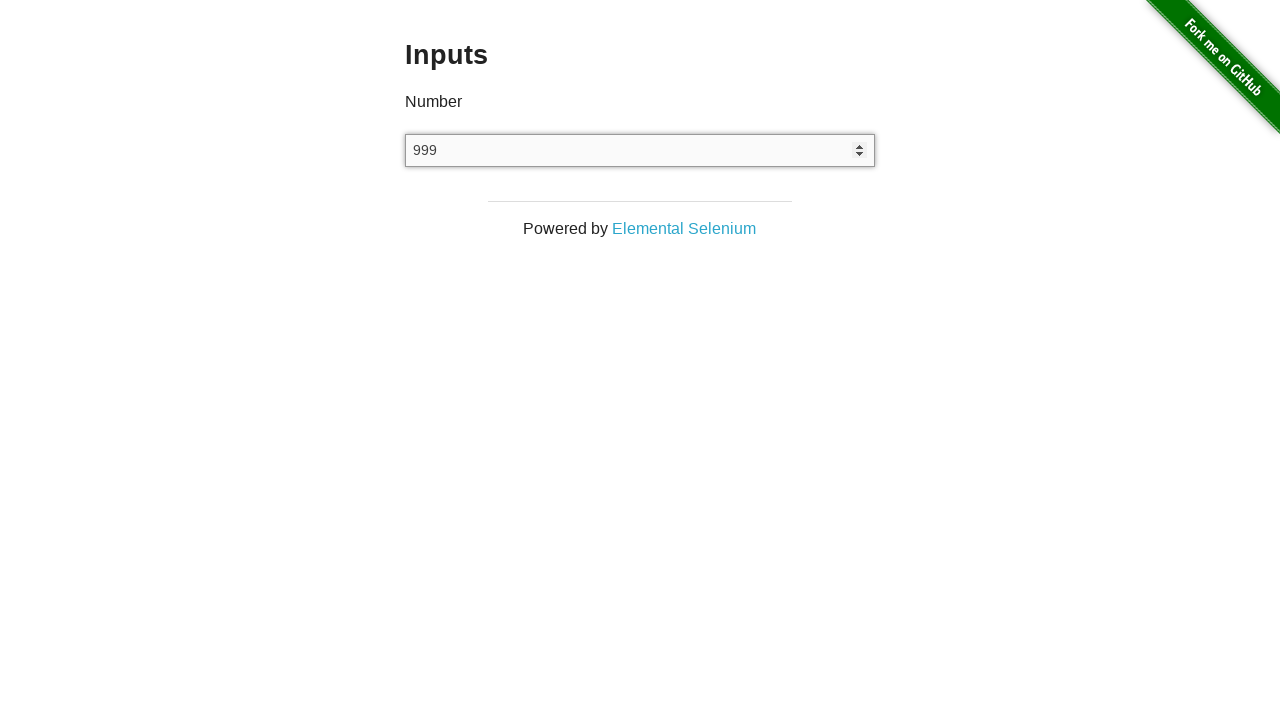

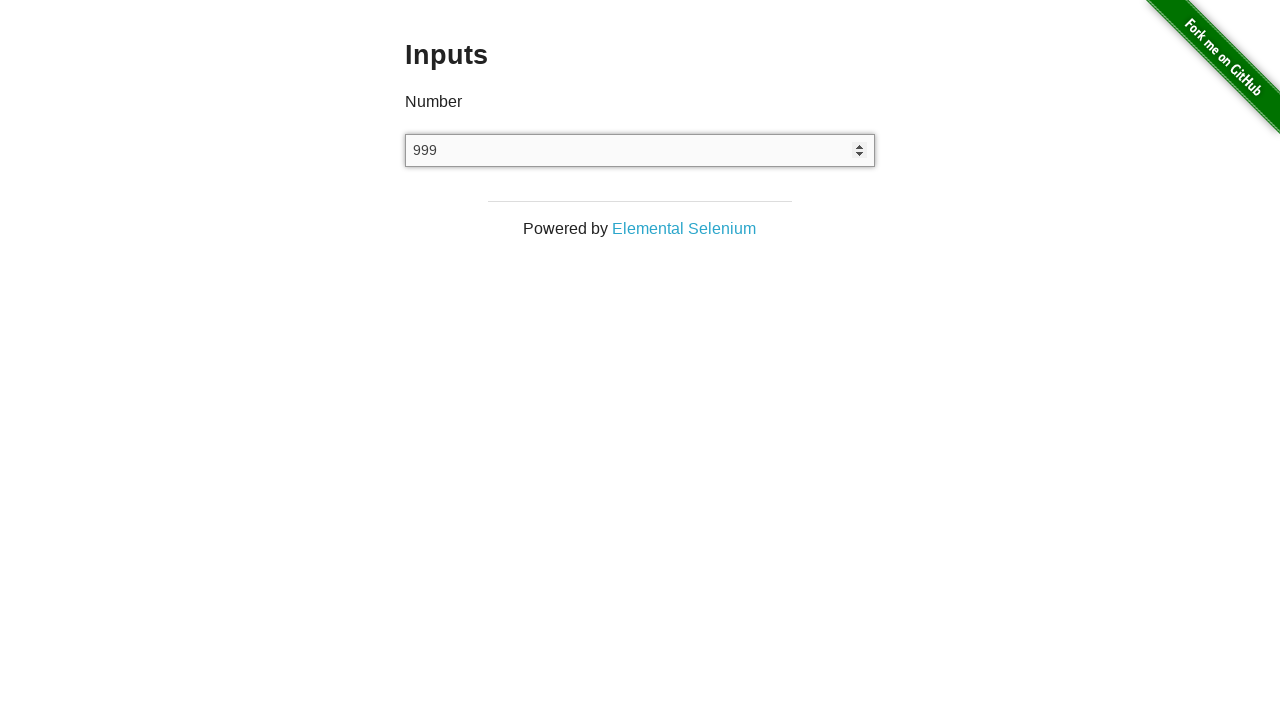